Tests mouse hover functionality by hovering over a "Point Me" button and then hovering over a "Laptops" link element

Starting URL: https://testautomationpractice.blogspot.com

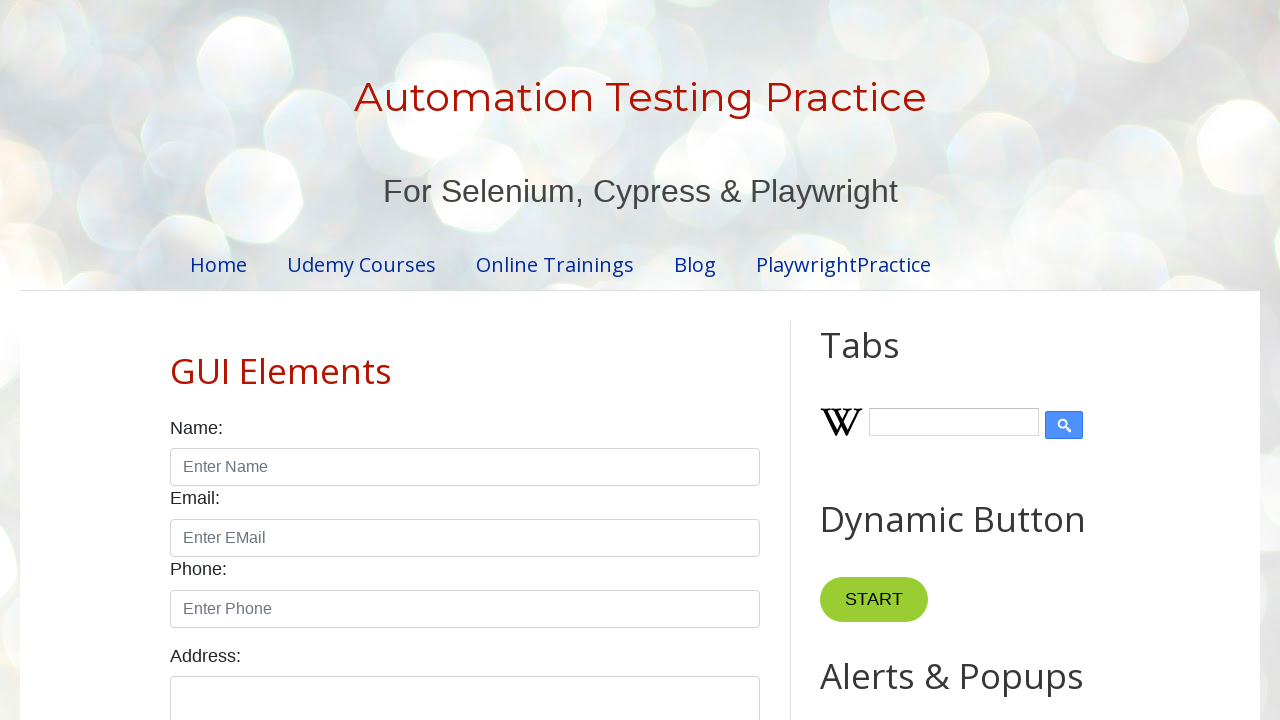

Hovered over 'Point Me' button at (868, 360) on xpath=//button[normalize-space()='Point Me']
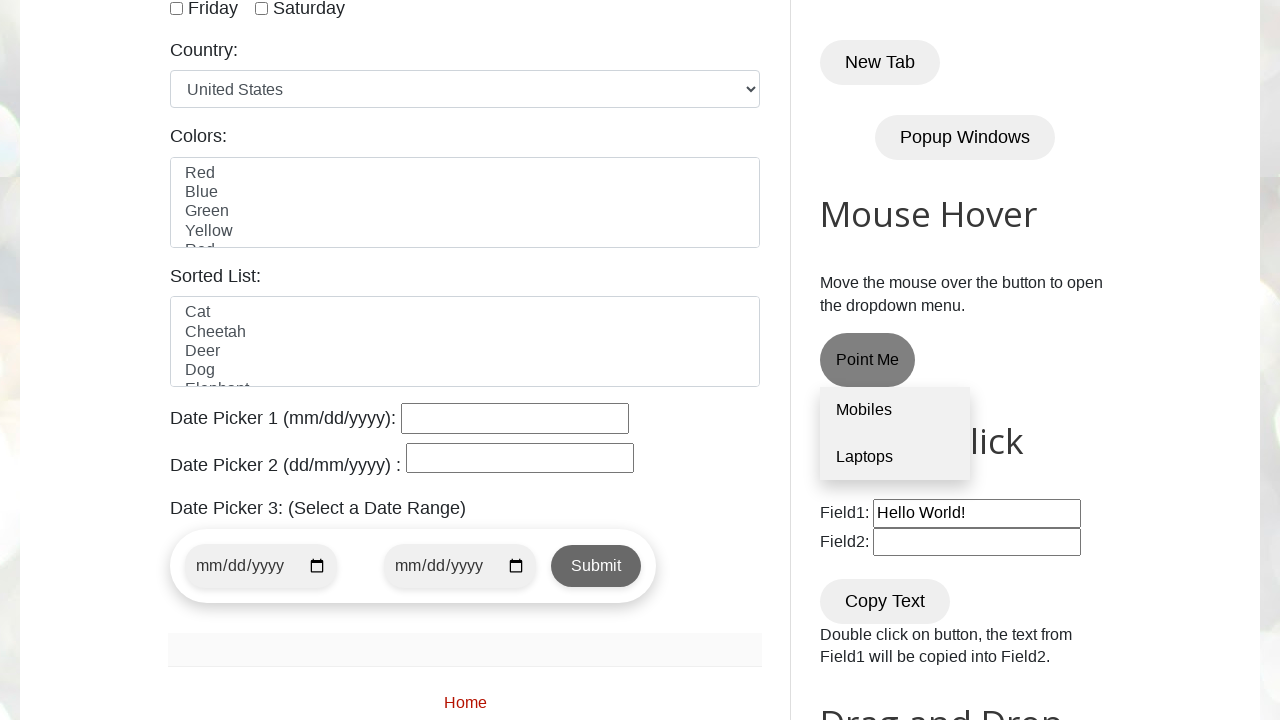

Hovered over 'Laptops' link element at (895, 457) on xpath=//a[normalize-space()='Laptops']
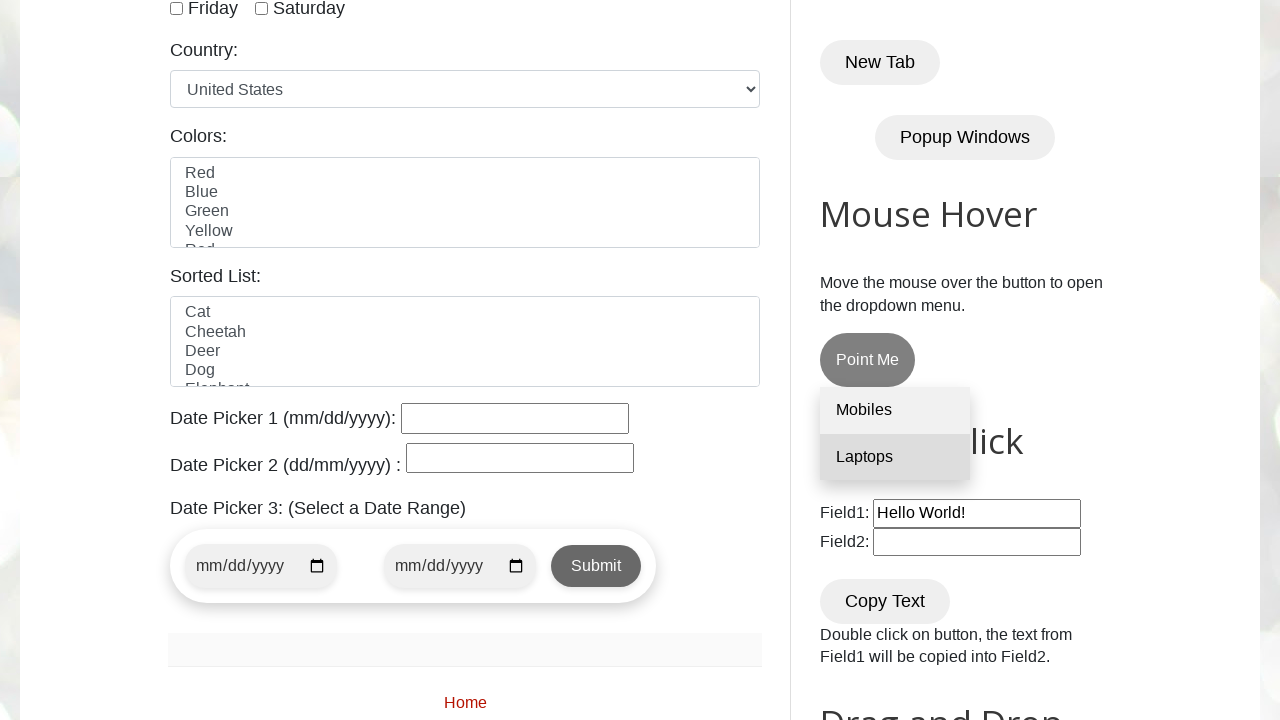

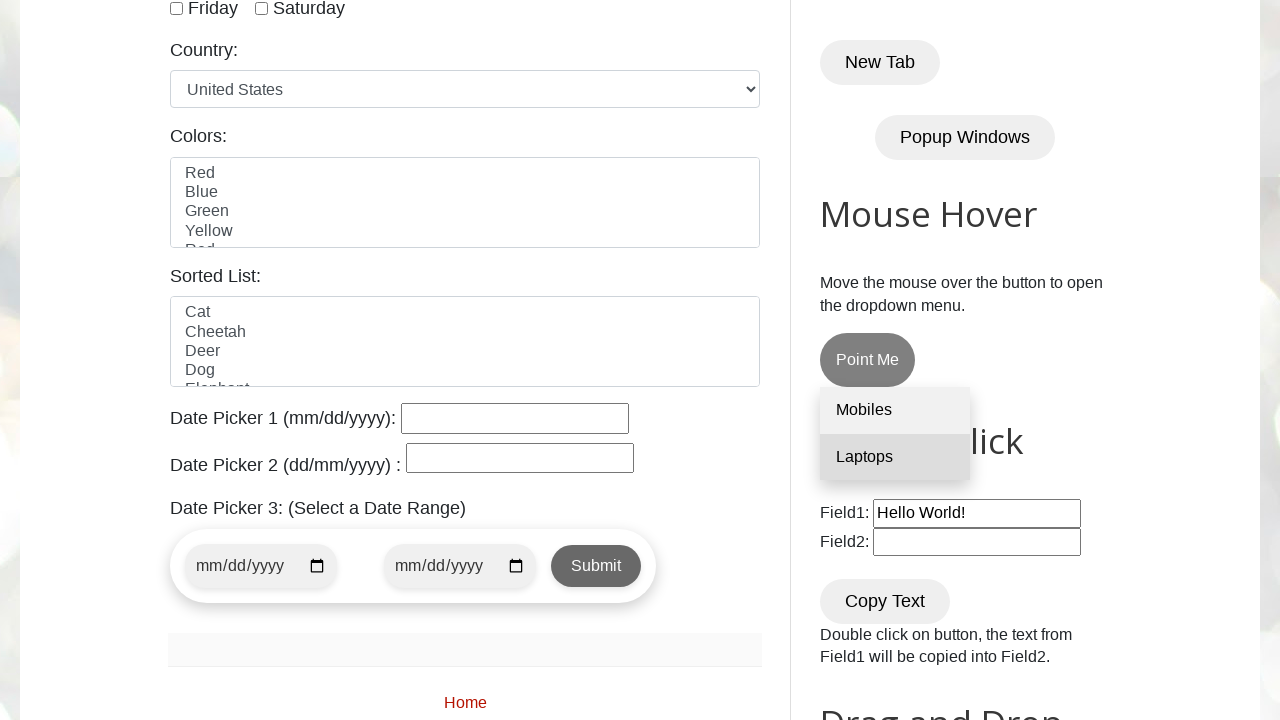